Tests window handle switching by clicking a button that opens a new tab, switching to it, clicking a link, then switching back and opening another tab

Starting URL: http://demo.automationtesting.in/Windows.html

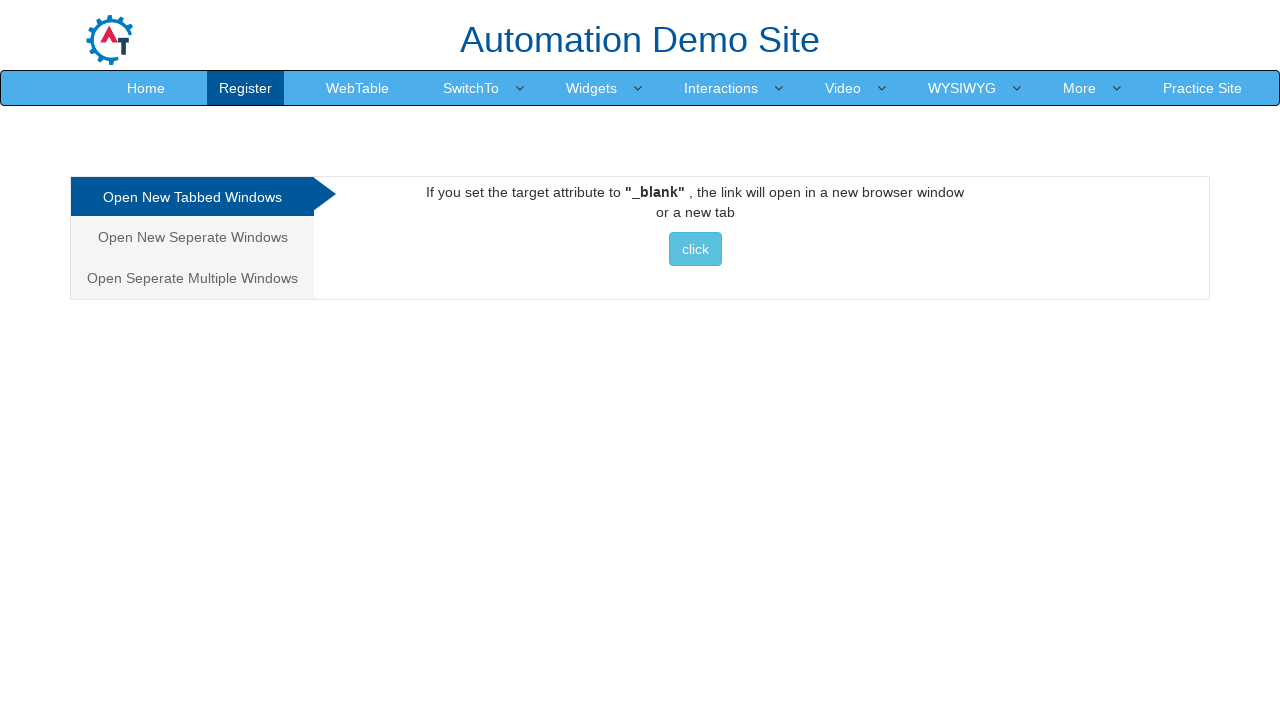

Stored reference to original page
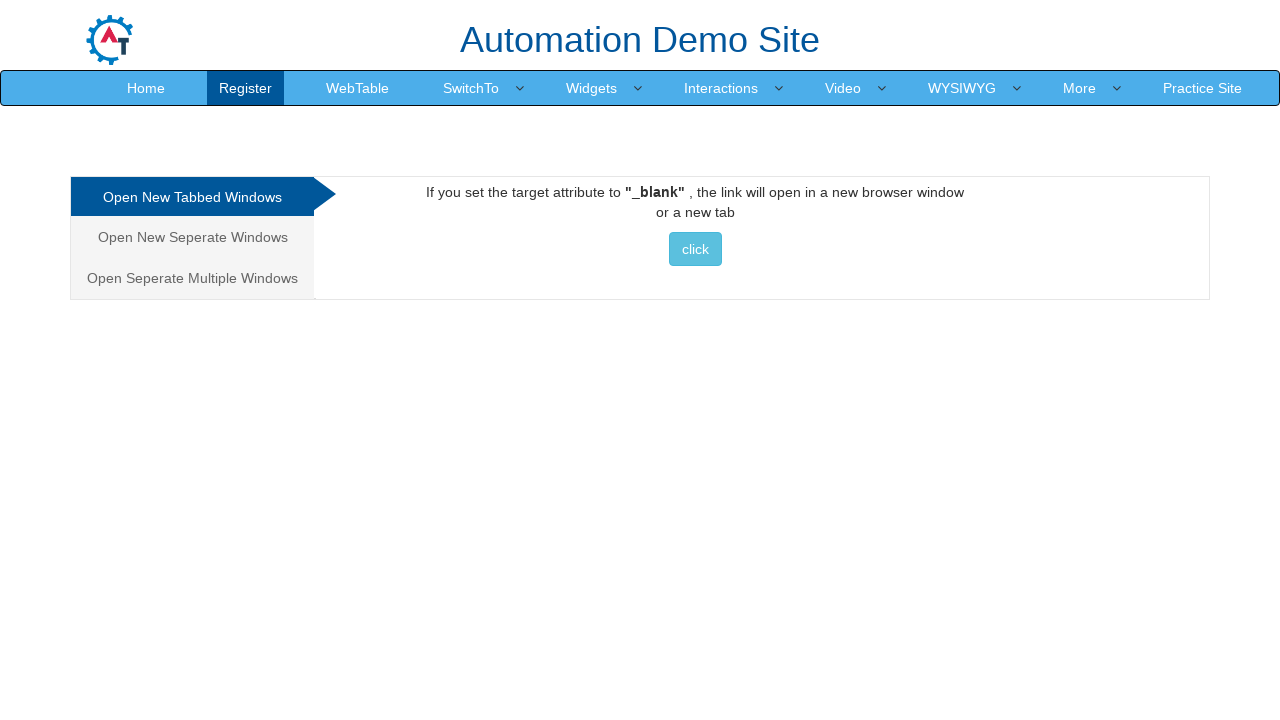

Clicked button to open new tab at (695, 249) on xpath=//*[@id='Tabbed']/a/button
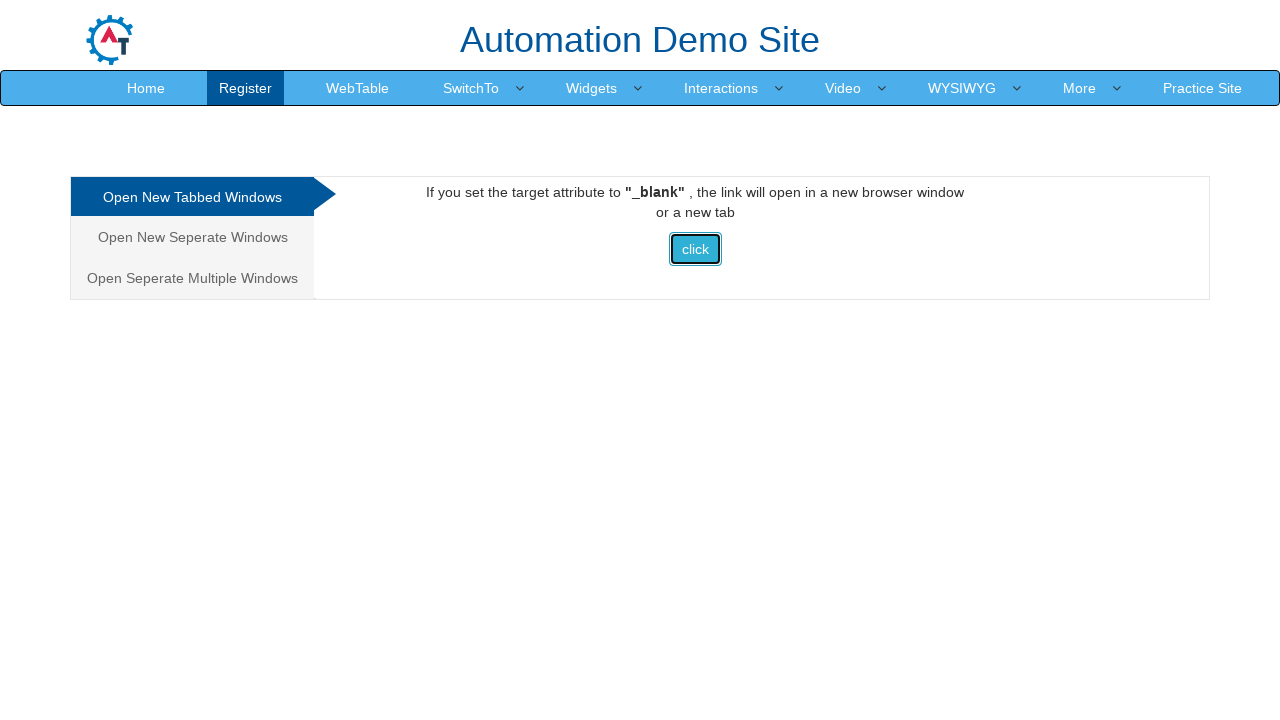

Captured new page from context
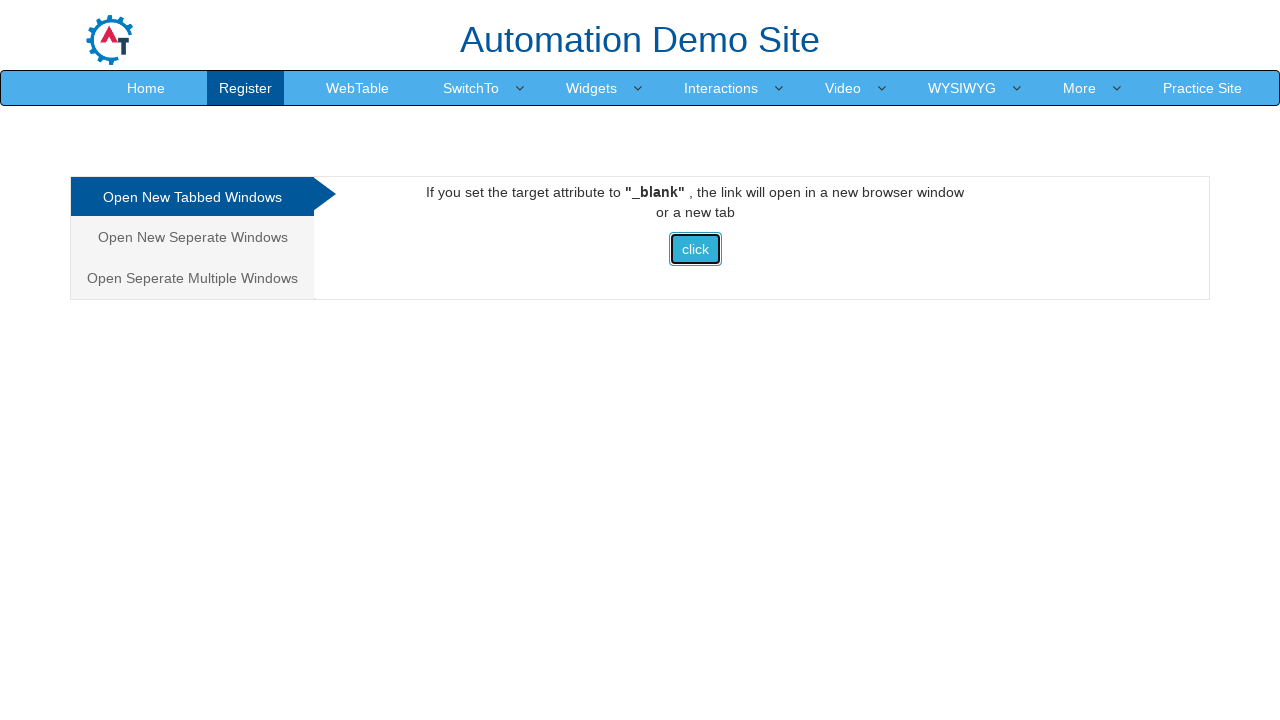

New tab loaded completely
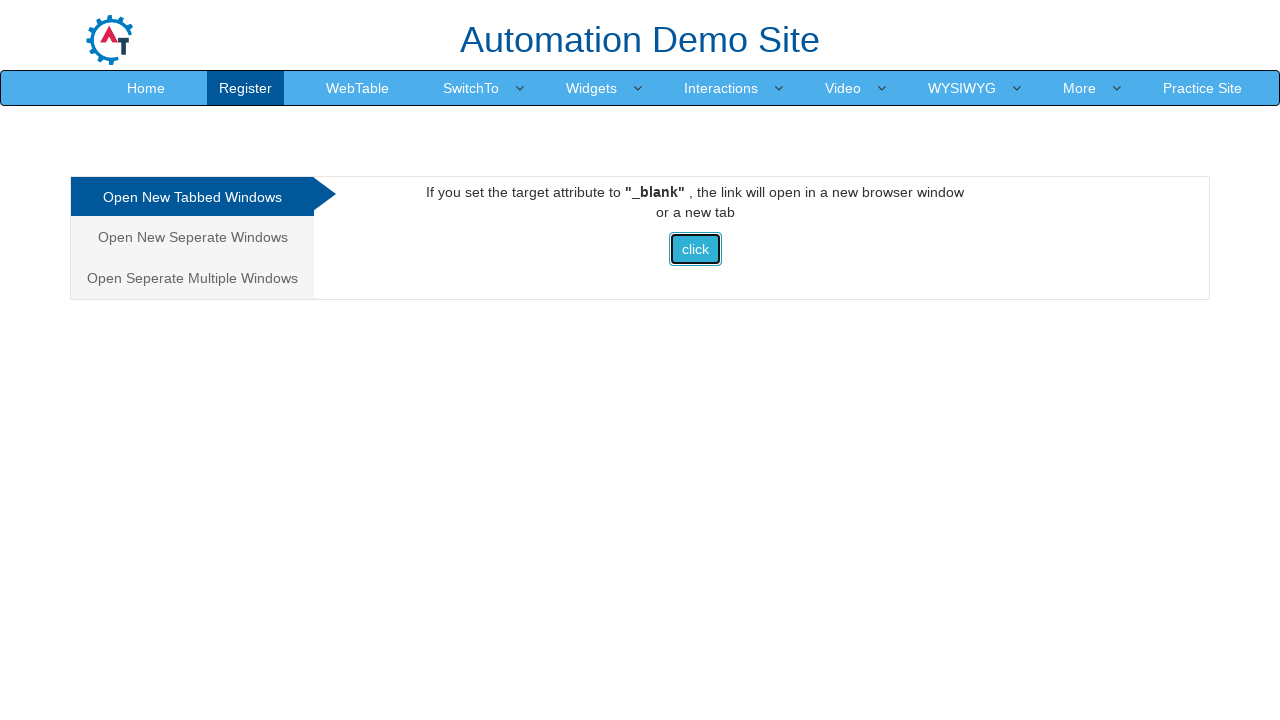

Clicked Downloads link in new tab at (552, 32) on text=Downloads
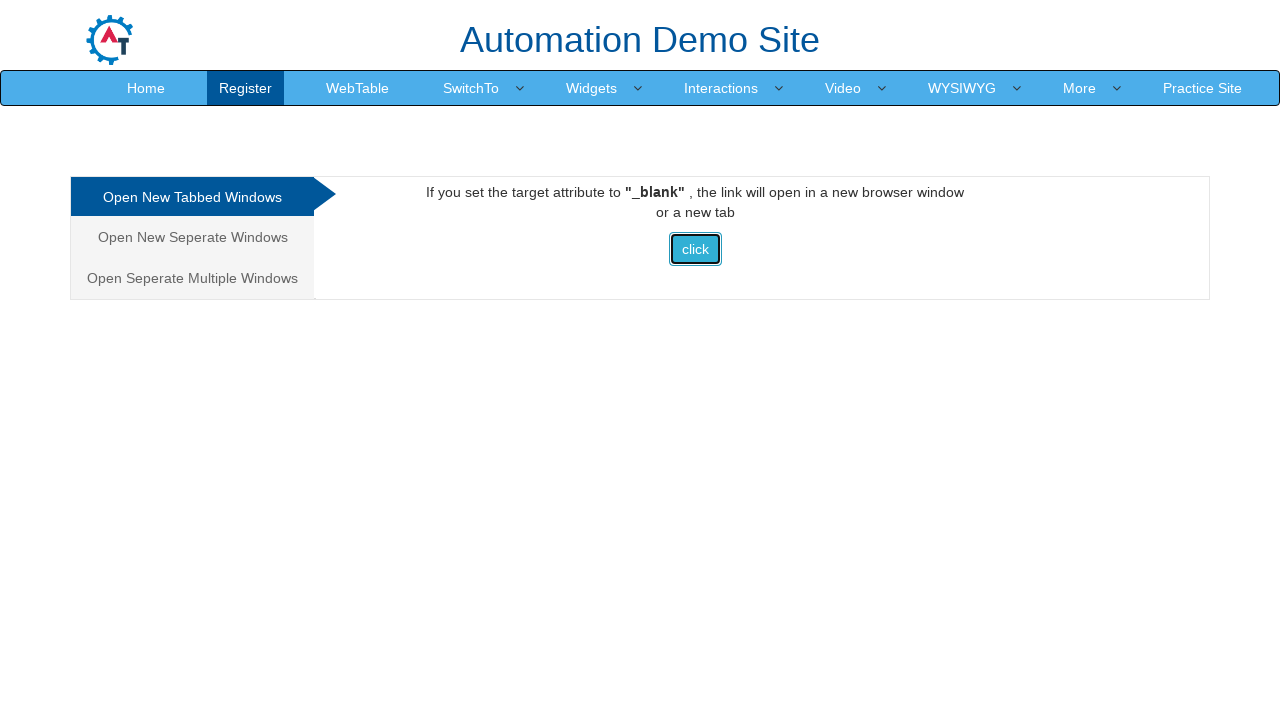

Clicked button on original page to open another tab at (695, 249) on xpath=//*[@id='Tabbed']/a/button
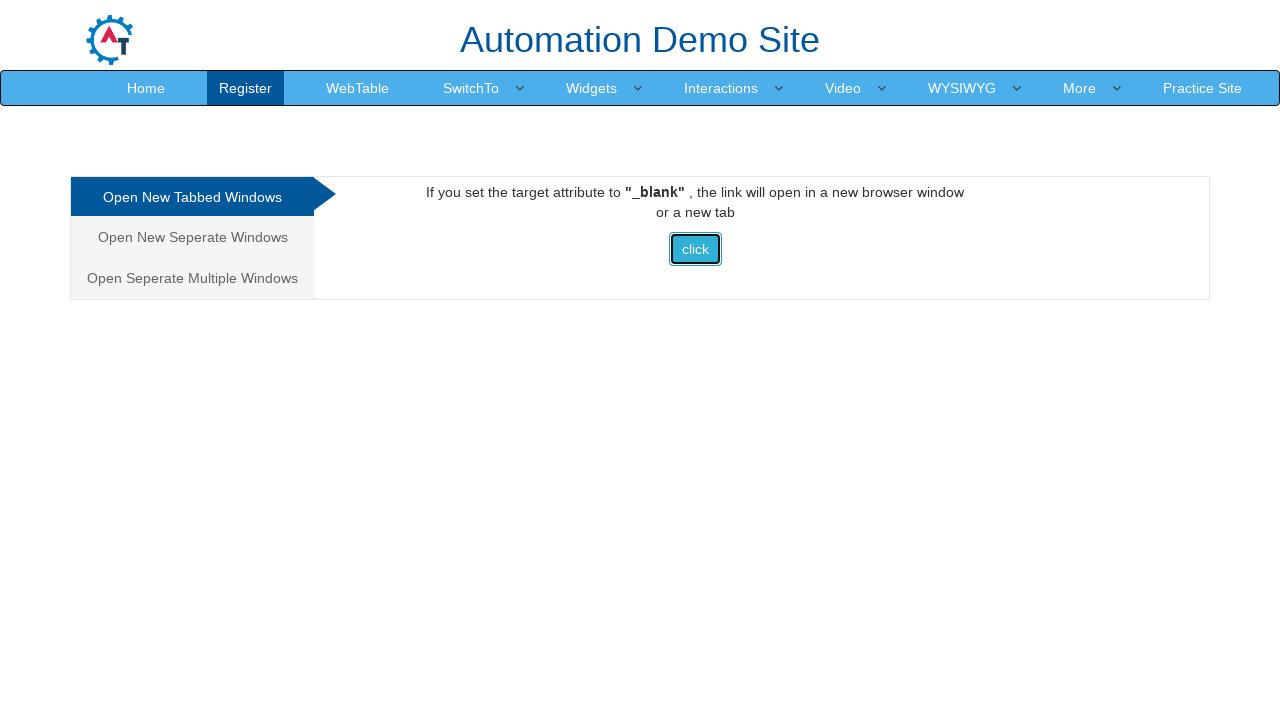

Captured third page from context
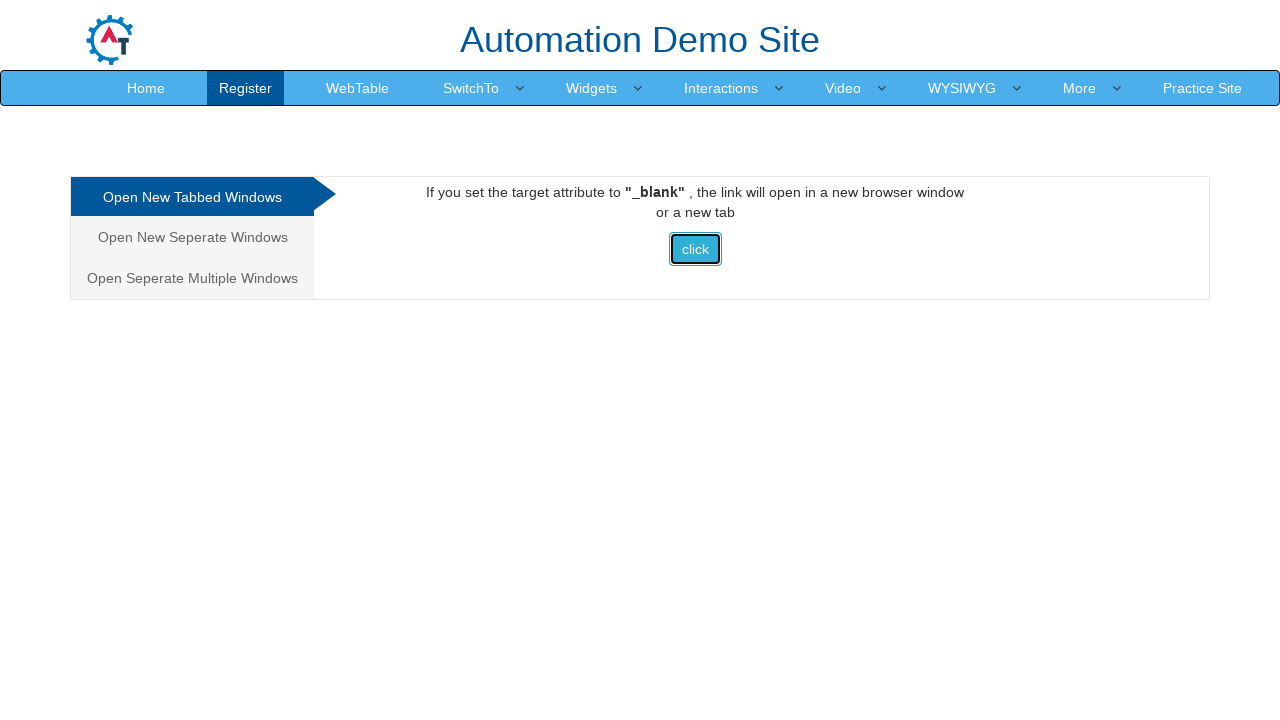

Third tab loaded completely
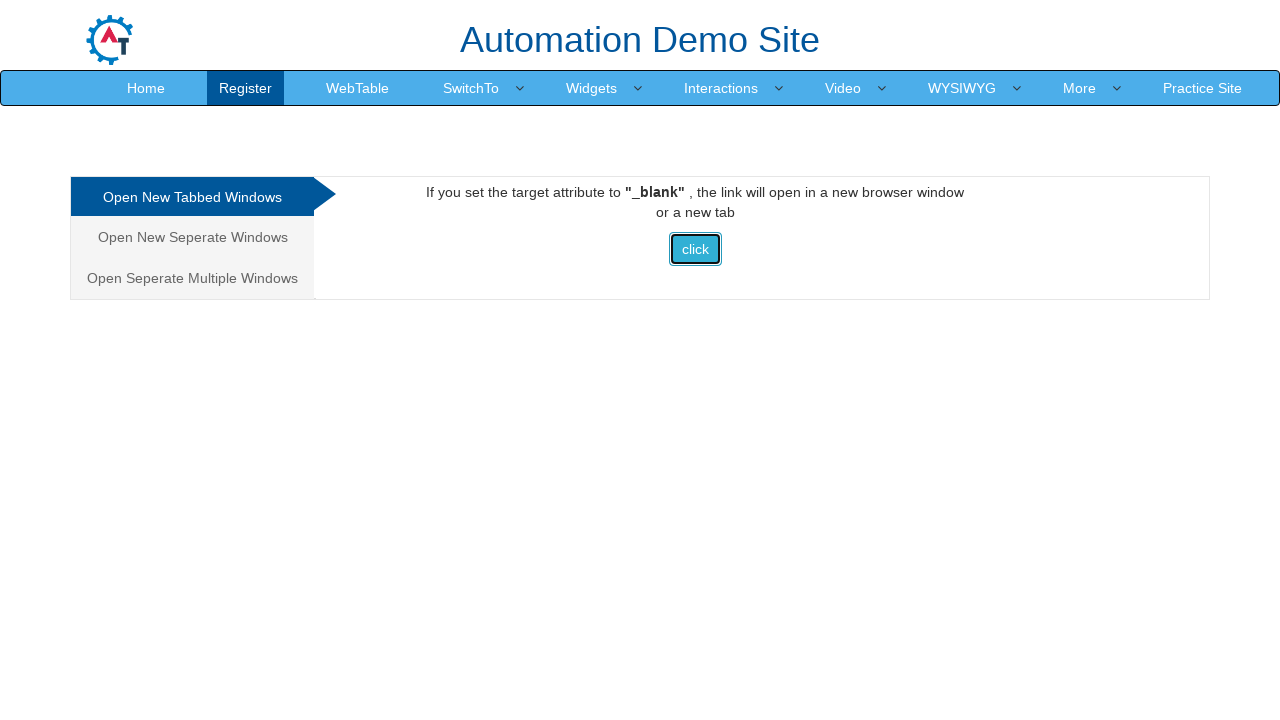

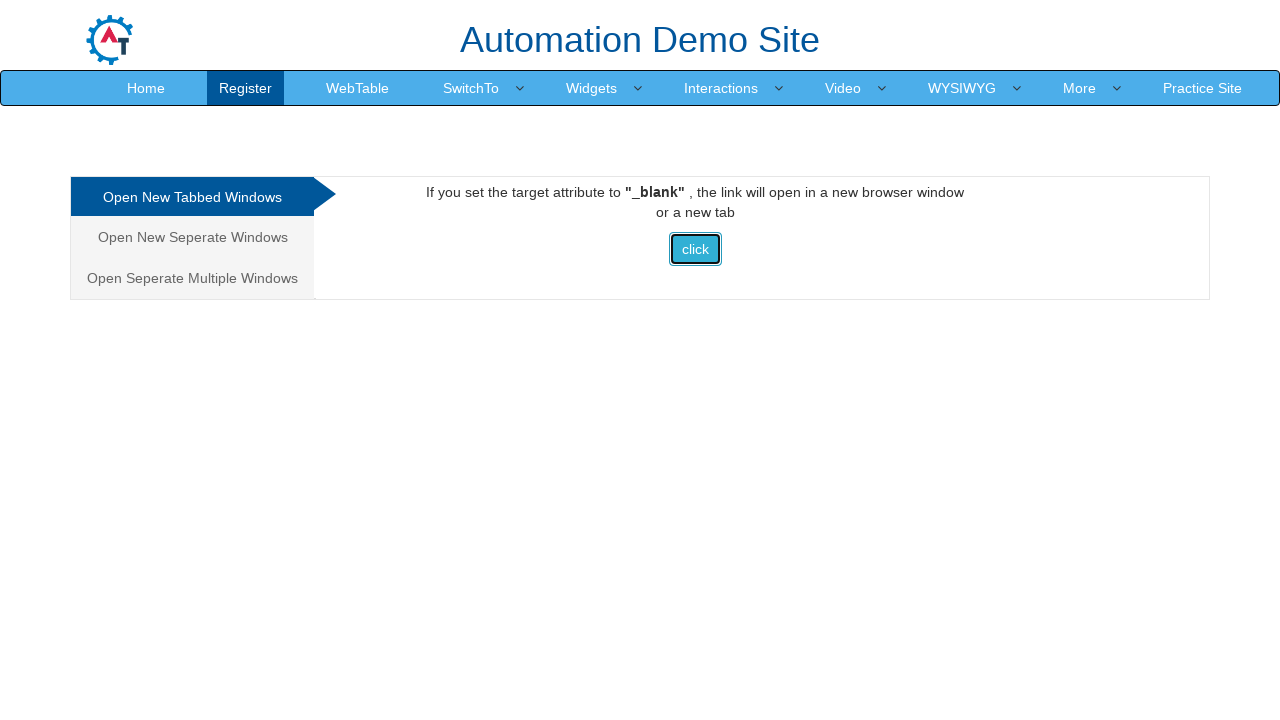